Tests the registration page button behavior by verifying the register button is disabled until a policy checkbox is clicked, then verifies the button becomes enabled and checks its background color.

Starting URL: https://egov.danang.gov.vn/reg

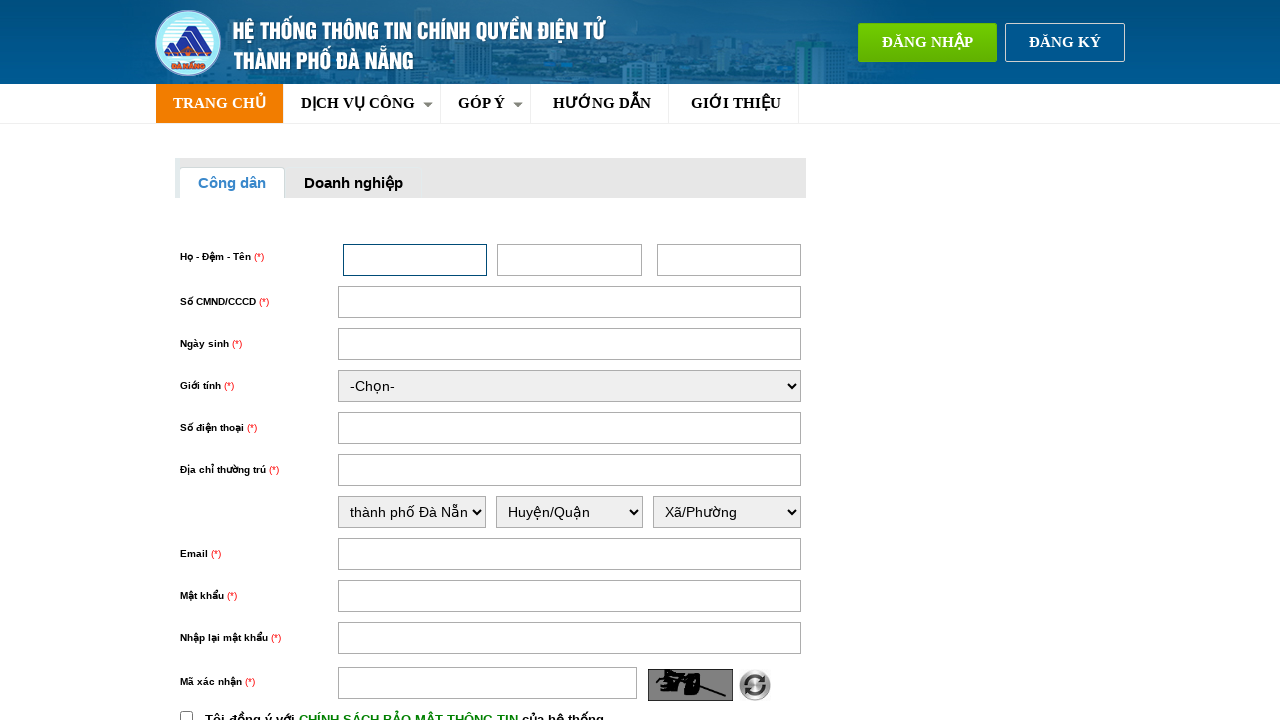

Located the register button element with ID 'button2'
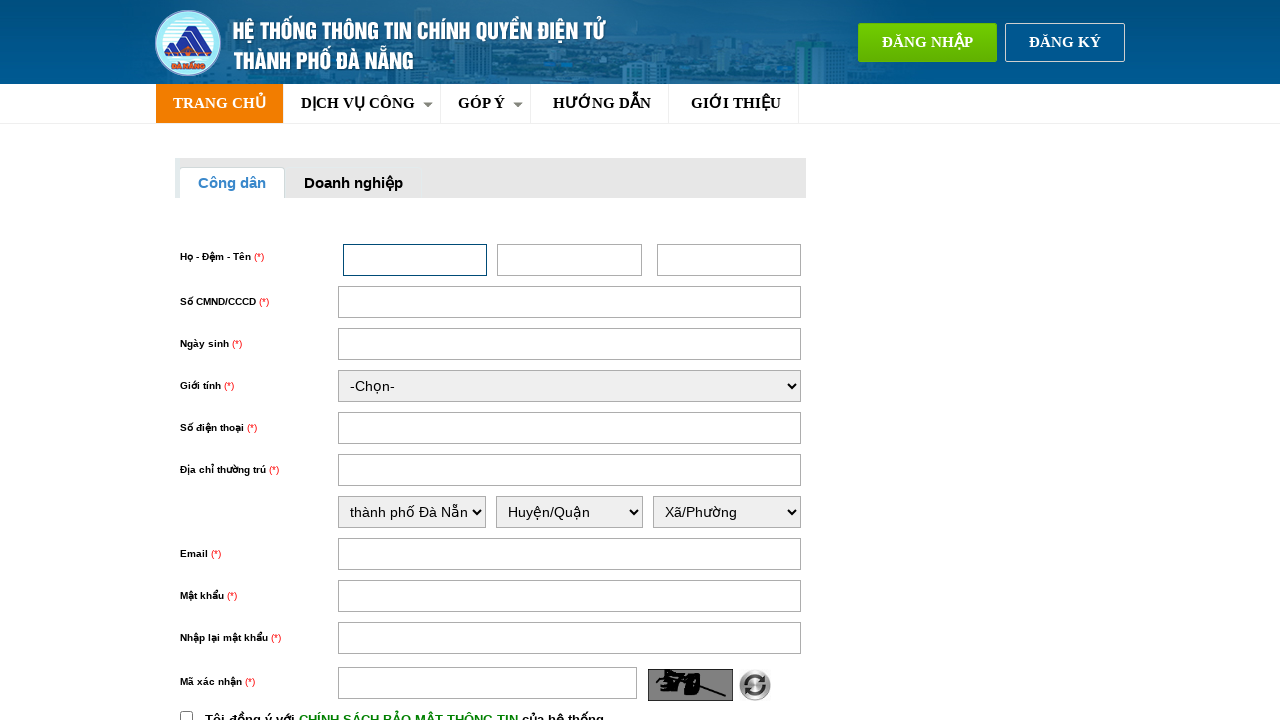

Verified that register button is disabled initially
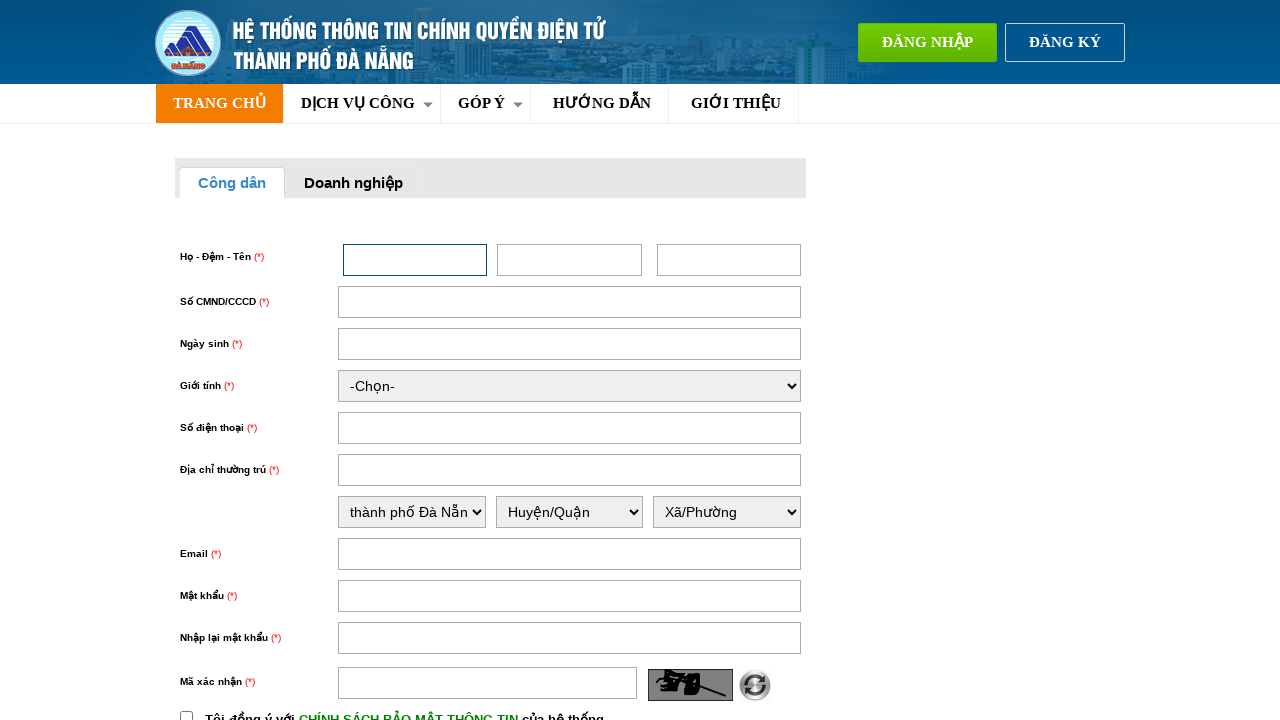

Clicked on the policy checkbox with ID 'chinhSach' at (186, 714) on input#chinhSach
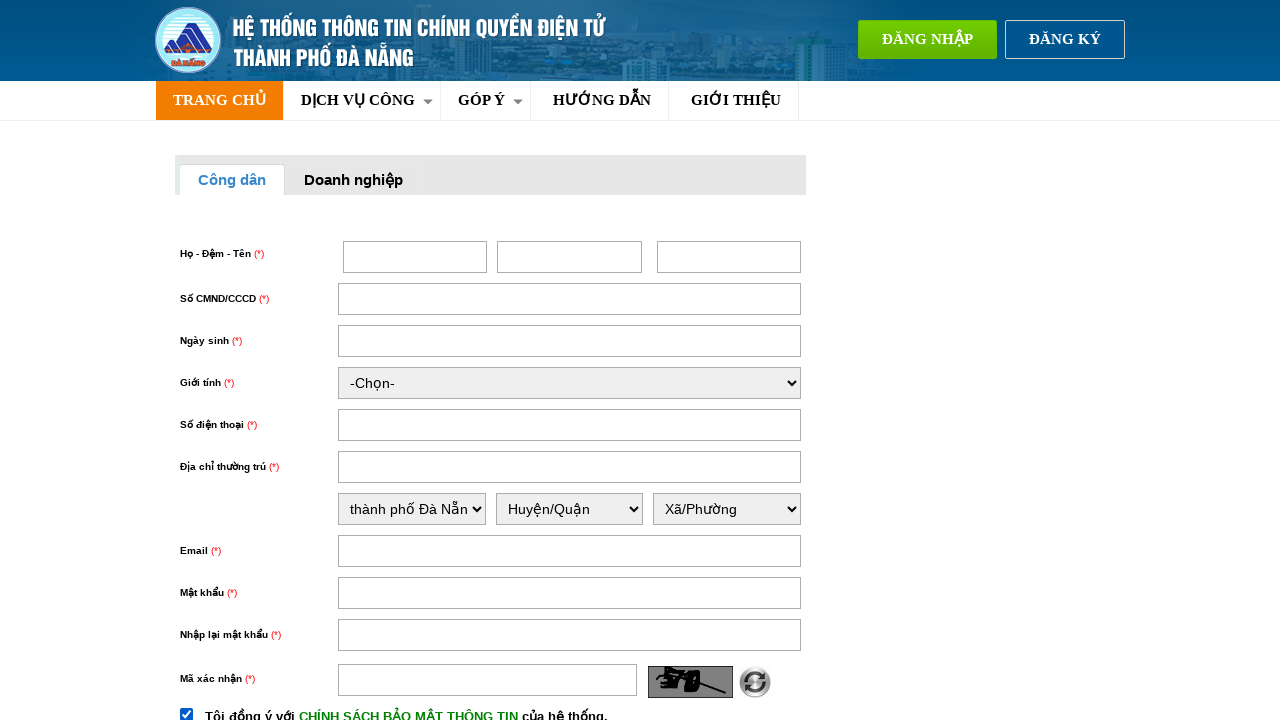

Verified that register button is now enabled after policy checkbox was clicked
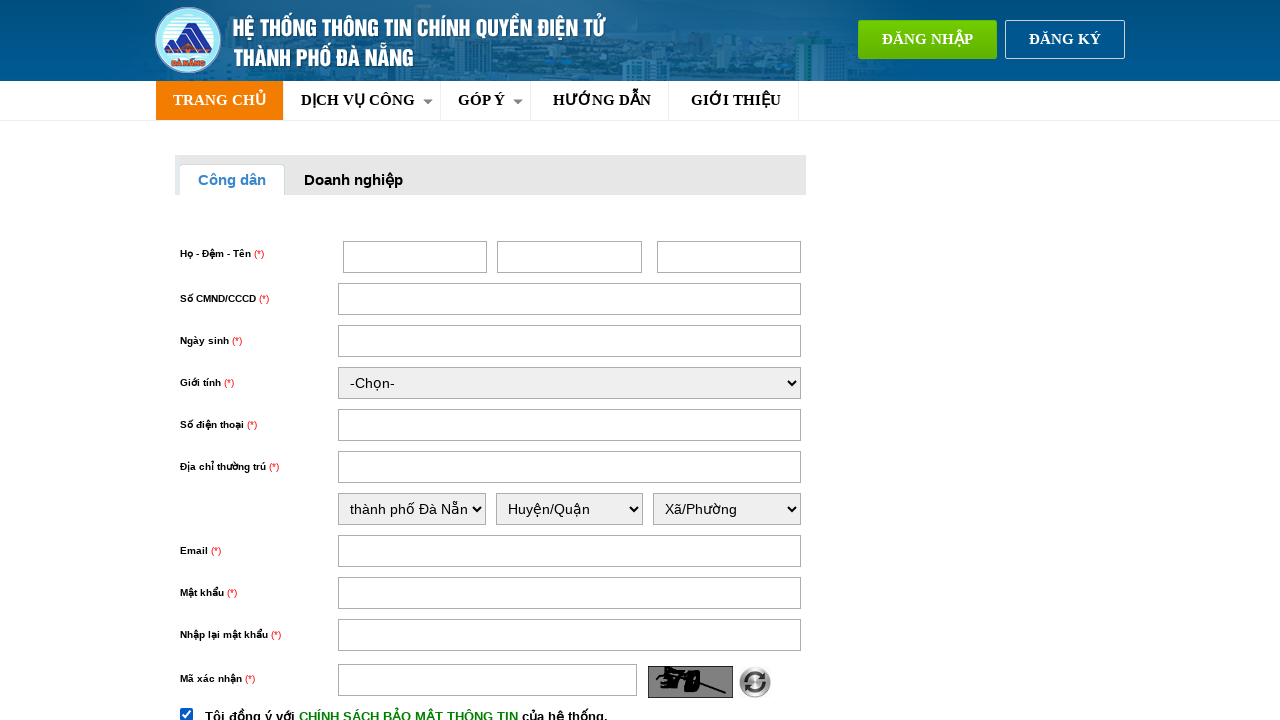

Retrieved register button background color: rgb(239, 90, 0)
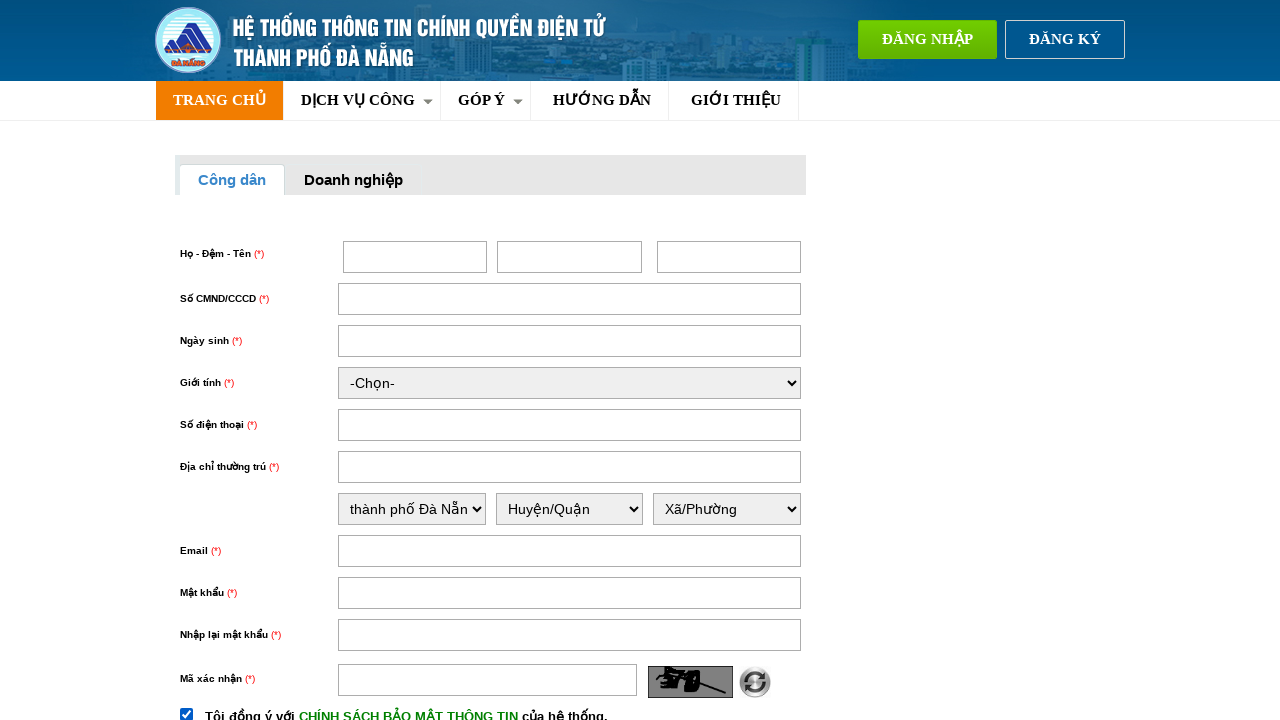

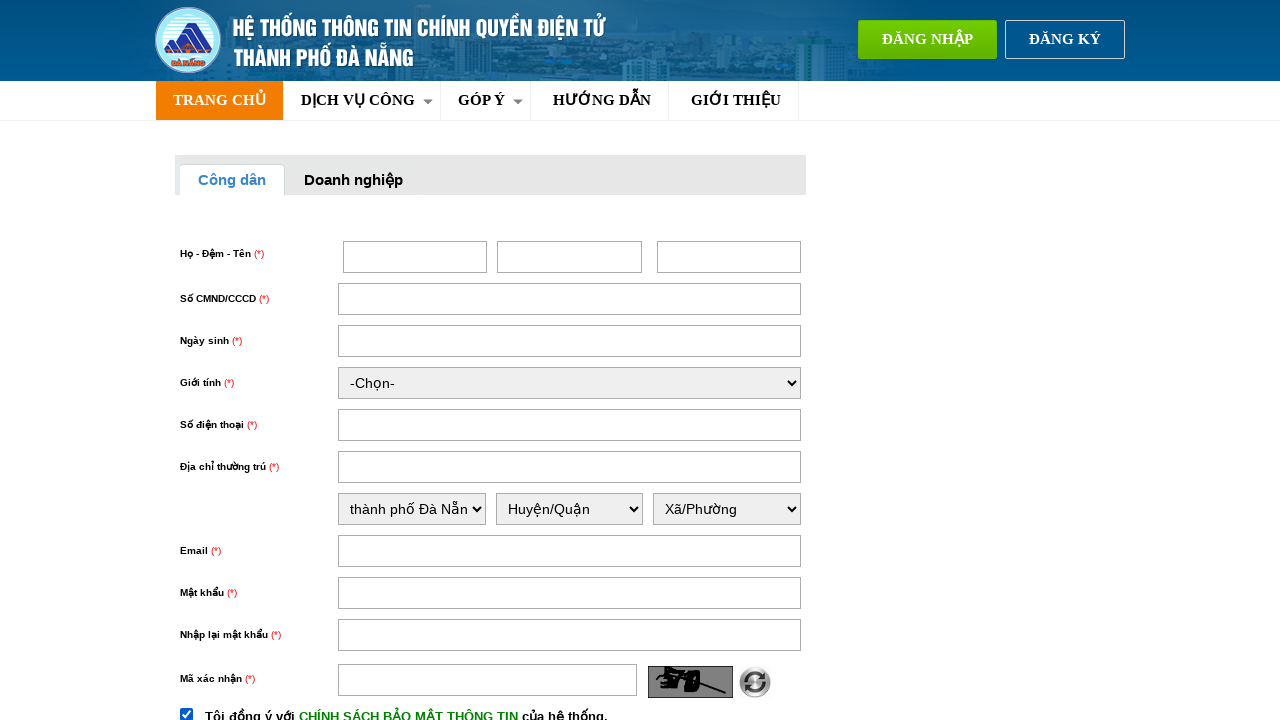